Tests deleting the last item from a list by clicking delete button and confirming the deletion

Starting URL: http://immense-hollows-74271.herokuapp.com/

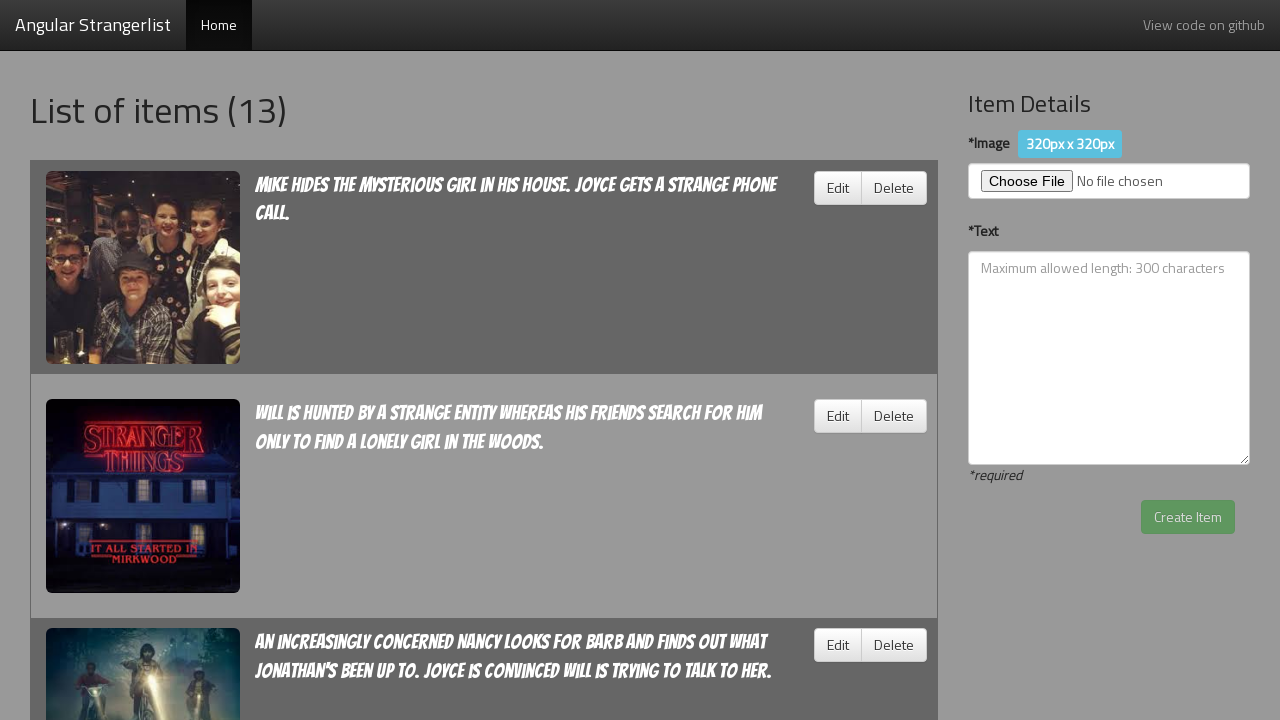

Waited for item button groups to load
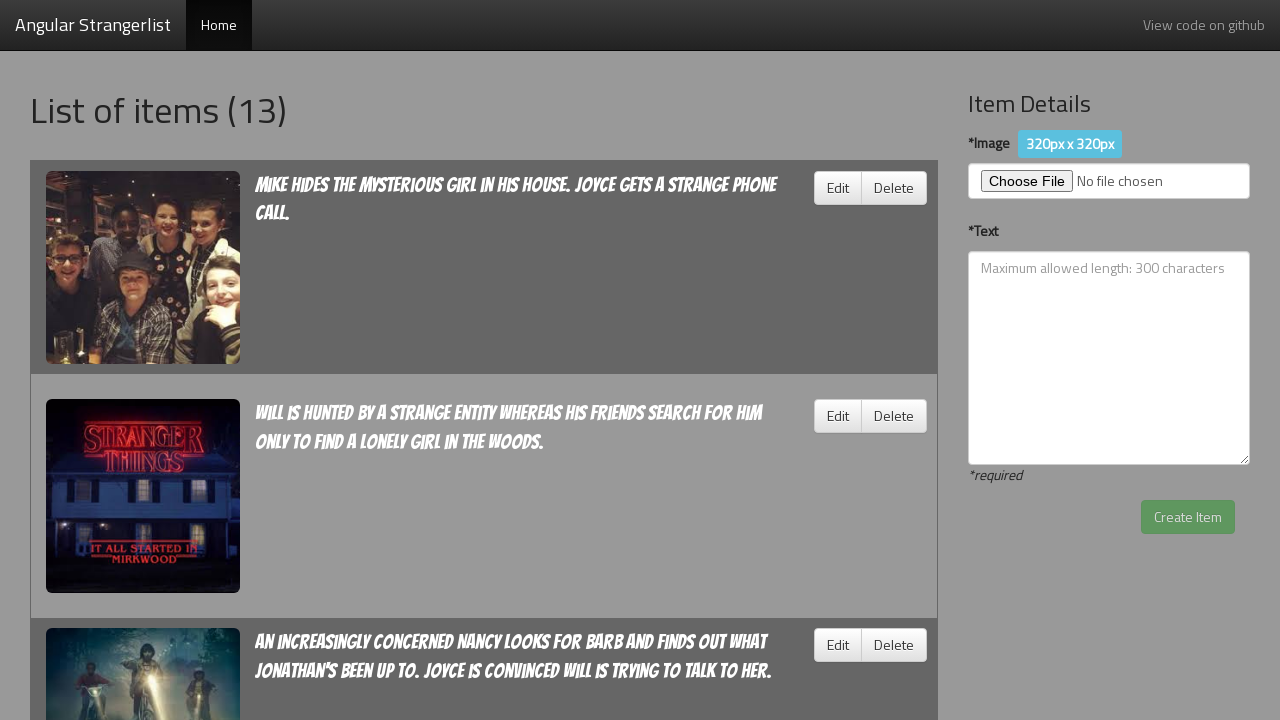

Retrieved all item button groups
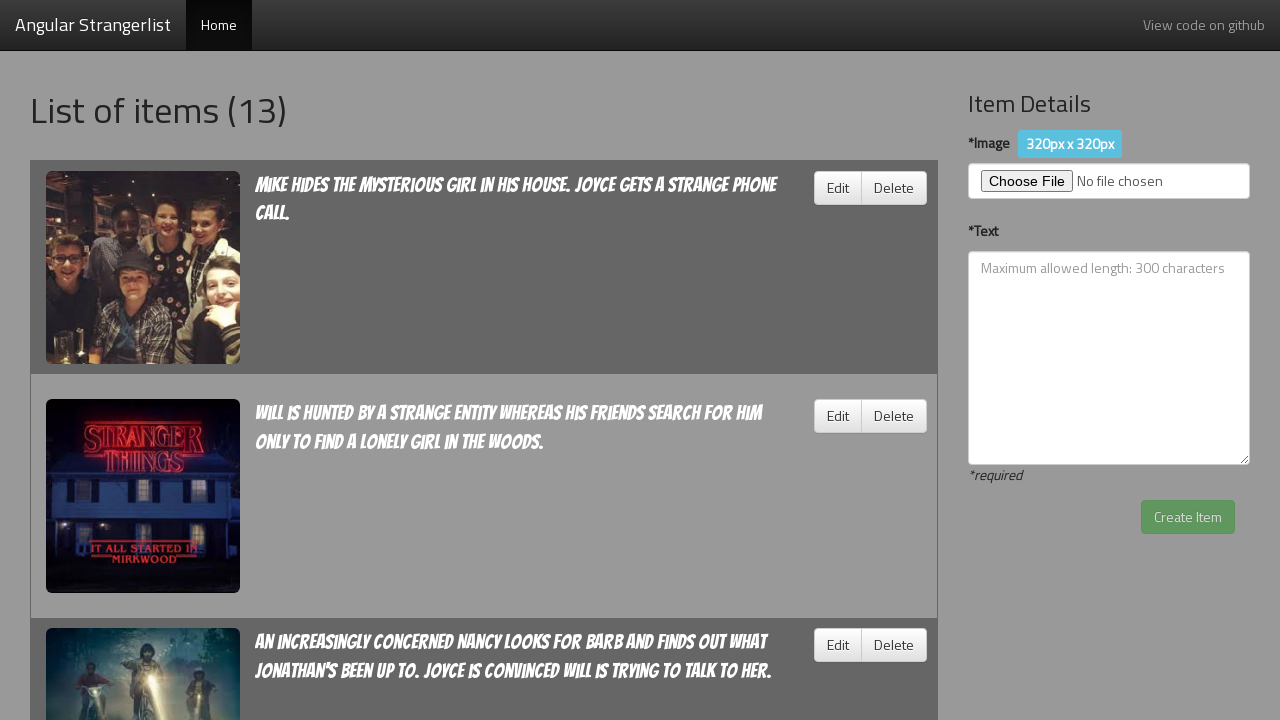

Found 13 items in the list
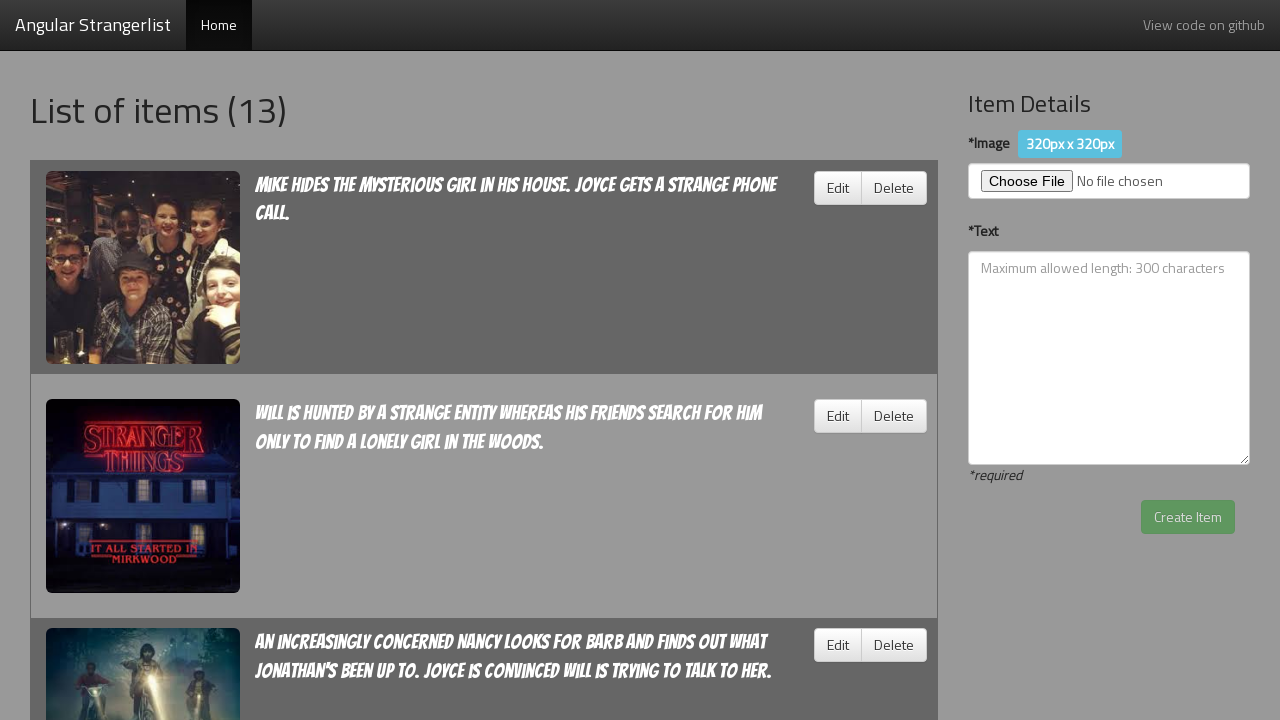

Selected the last item's button group
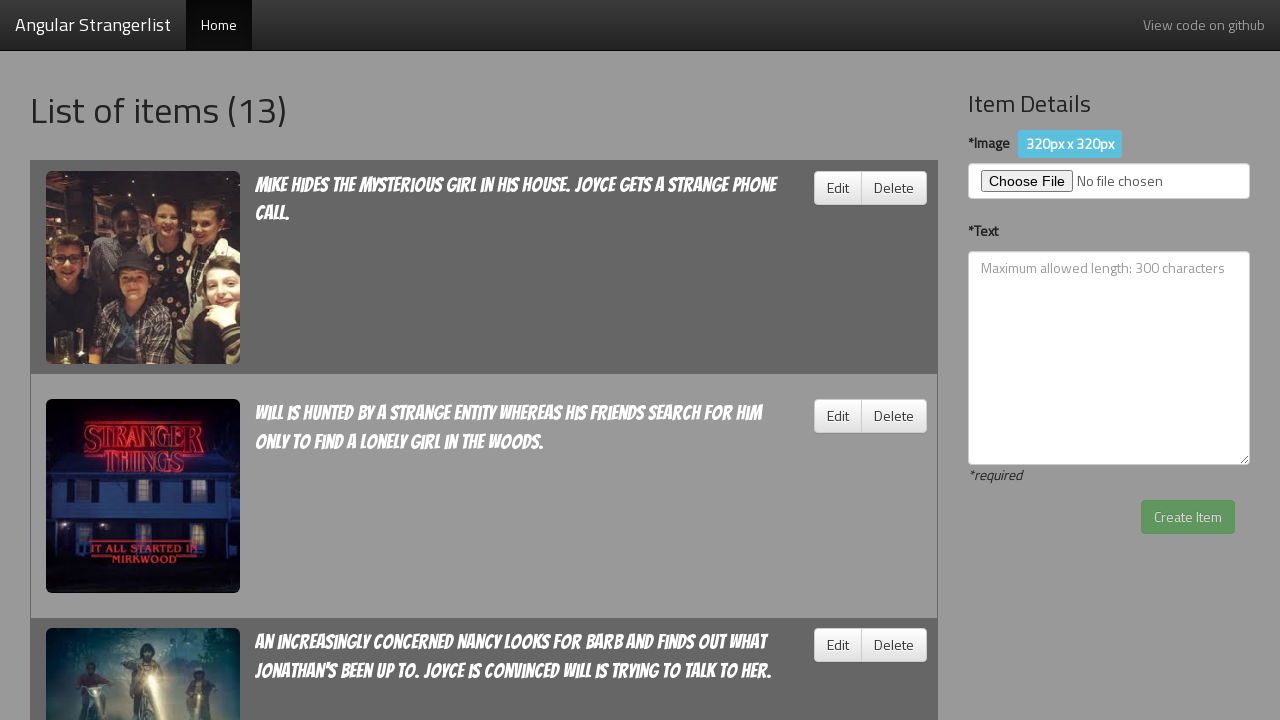

Retrieved delete button from last item
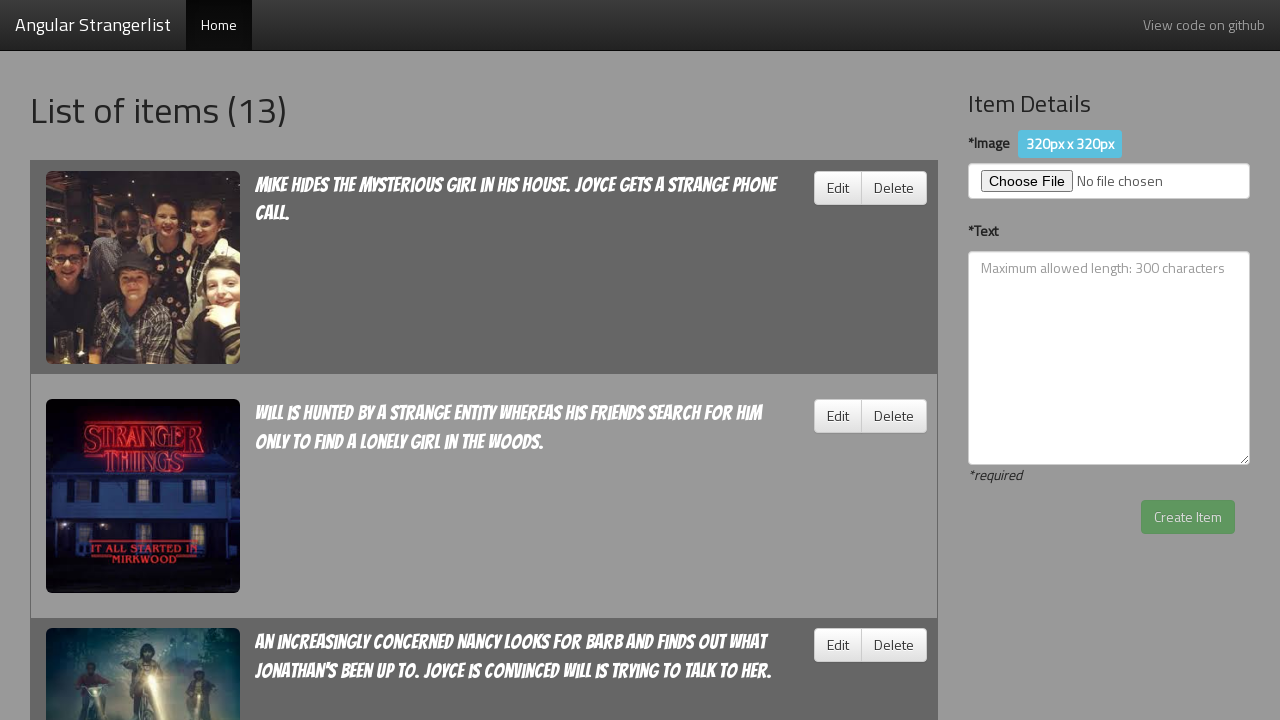

Clicked delete button on the last item
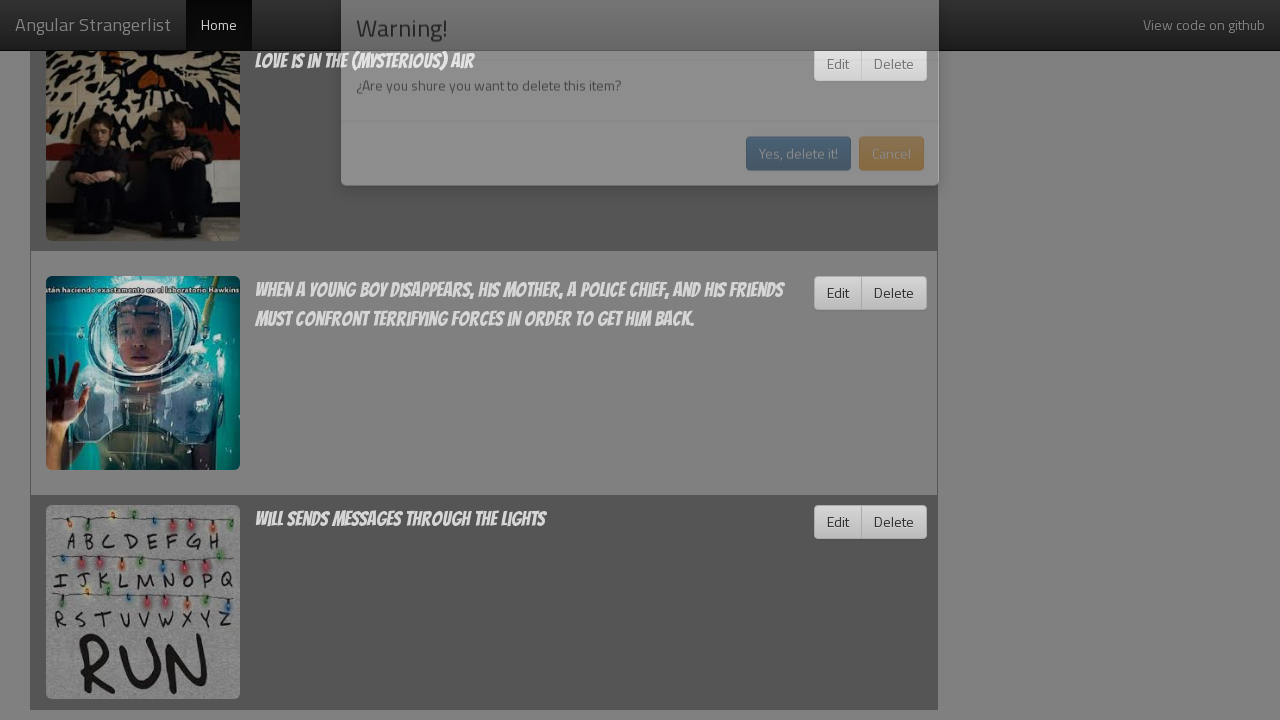

Confirmed deletion by clicking primary button at (798, 189) on .btn-primary
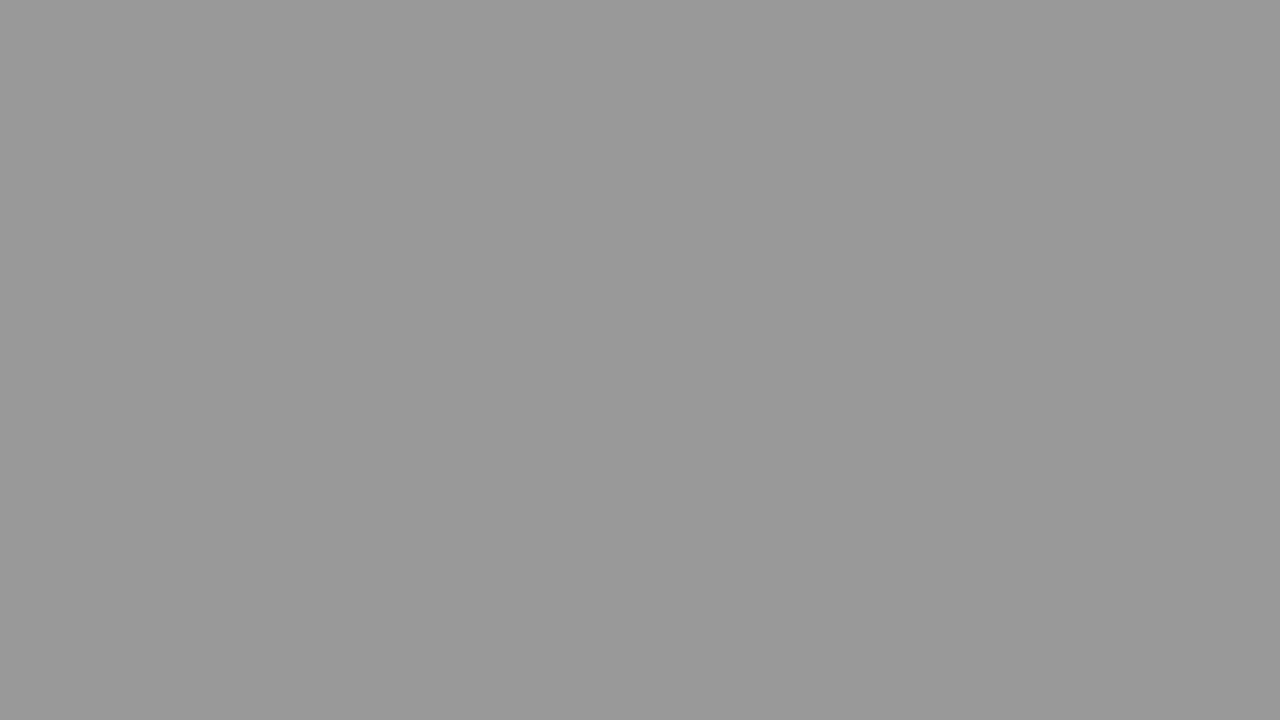

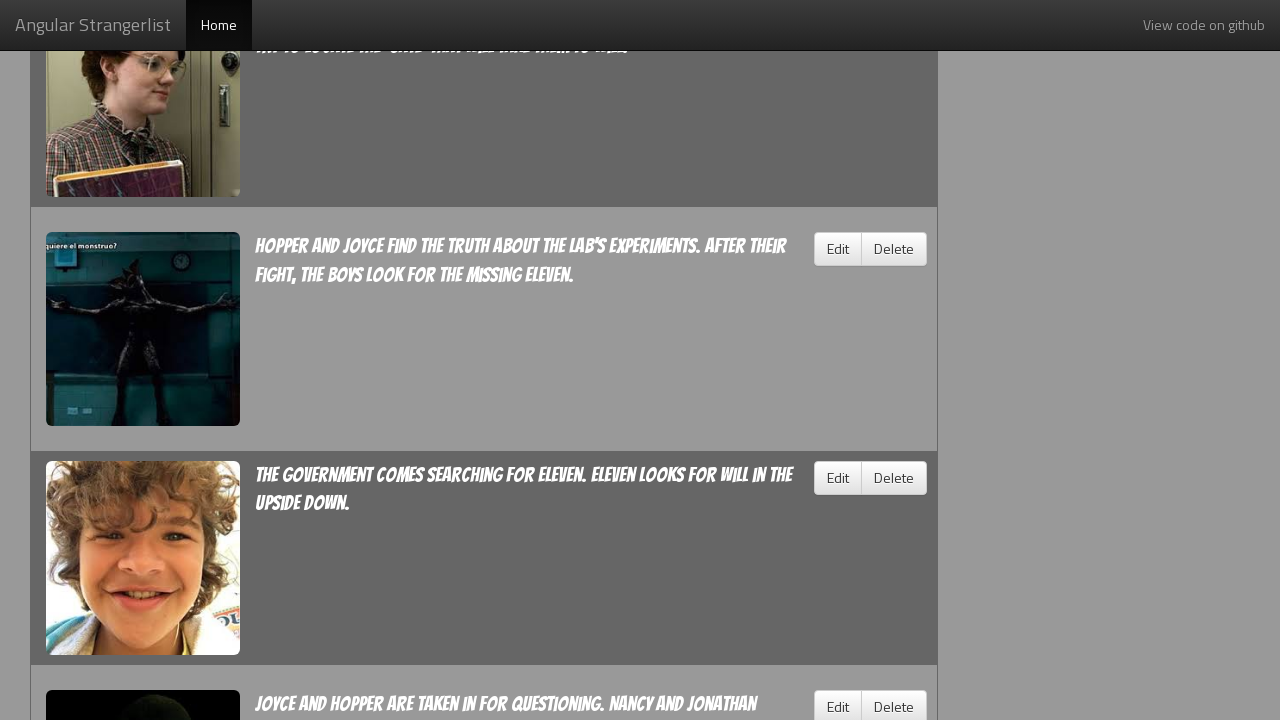